Navigates to a stock market gainers page, verifies the table is displayed with columns and rows, then clicks on "Group M" link and verifies the table updates with new data.

Starting URL: https://money.rediff.com/gainers/bsc/daily/groupa

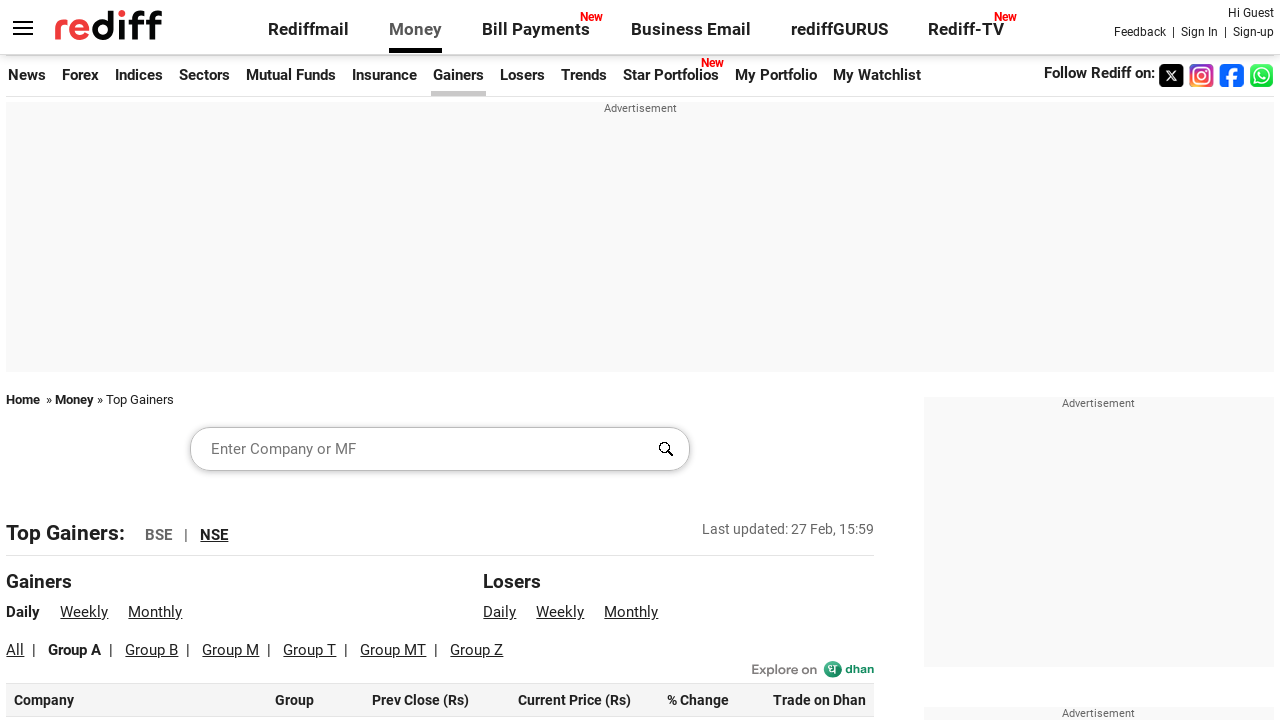

Stock market gainers table container loaded
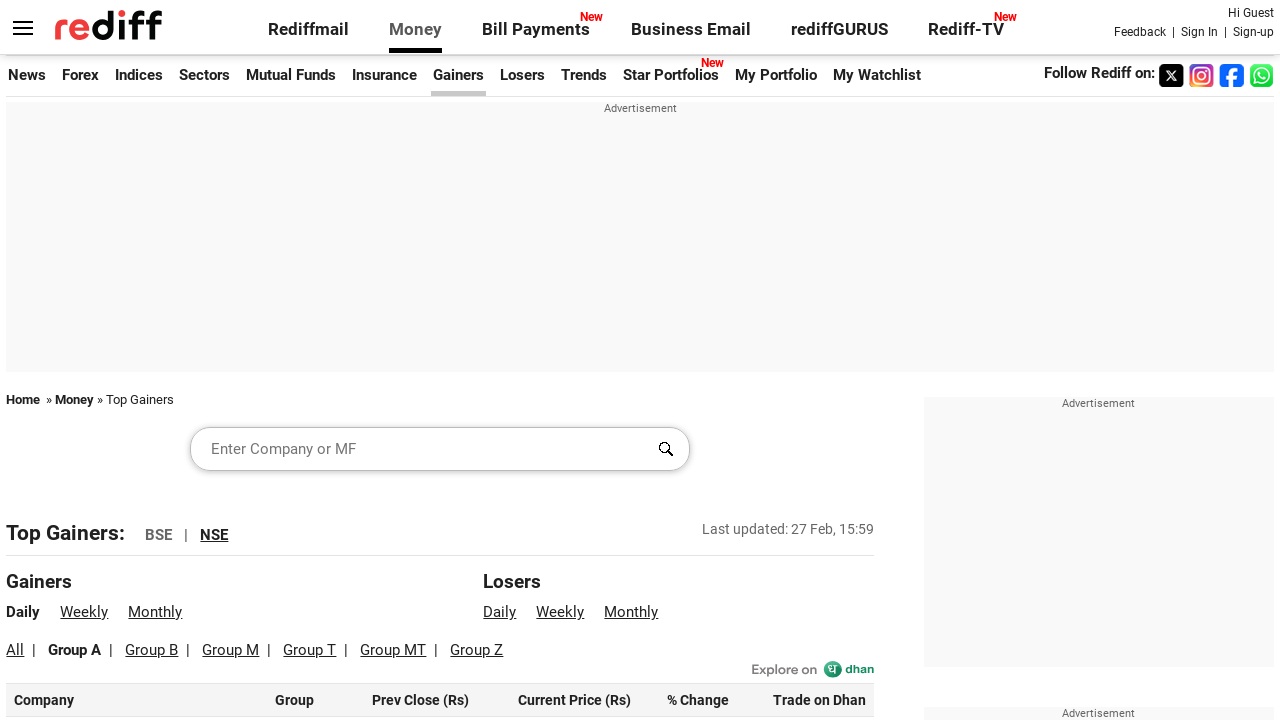

Table headers are visible with column information
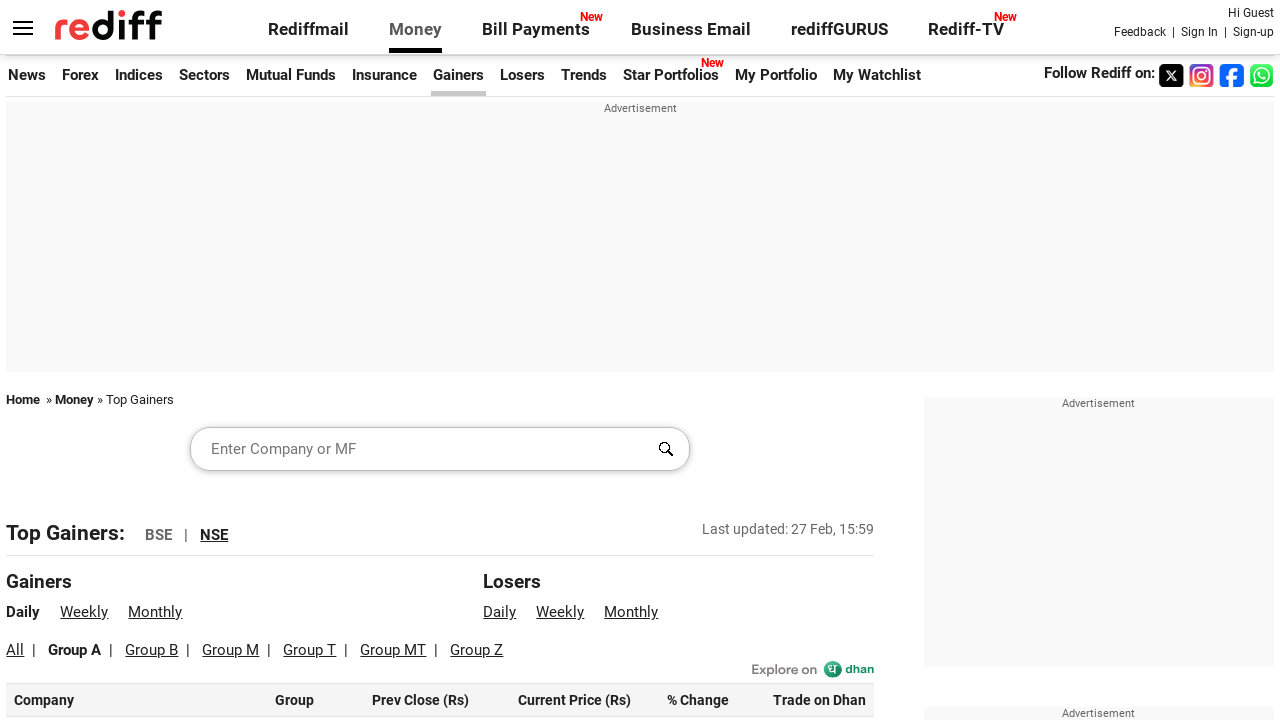

Table rows populated with stock data
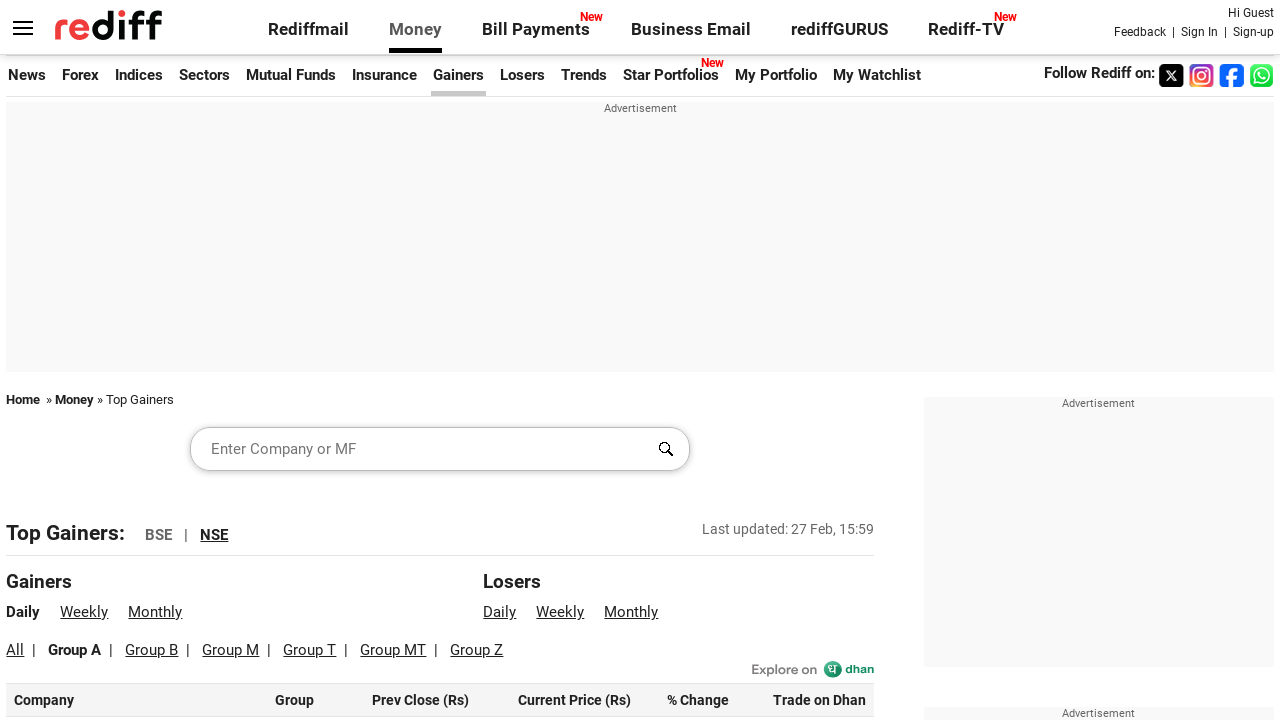

Clicked on 'Group M' link to switch stock group at (231, 650) on xpath=//a[normalize-space()='Group M']
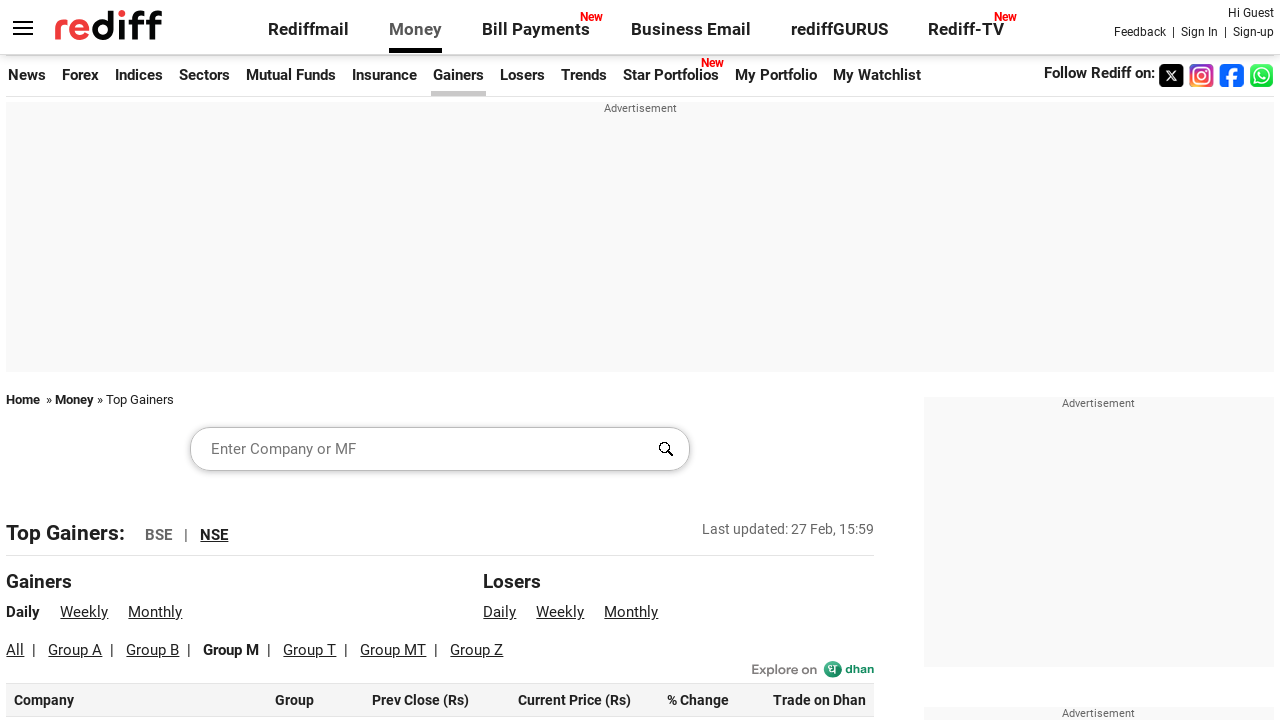

Table headers updated with Group M data
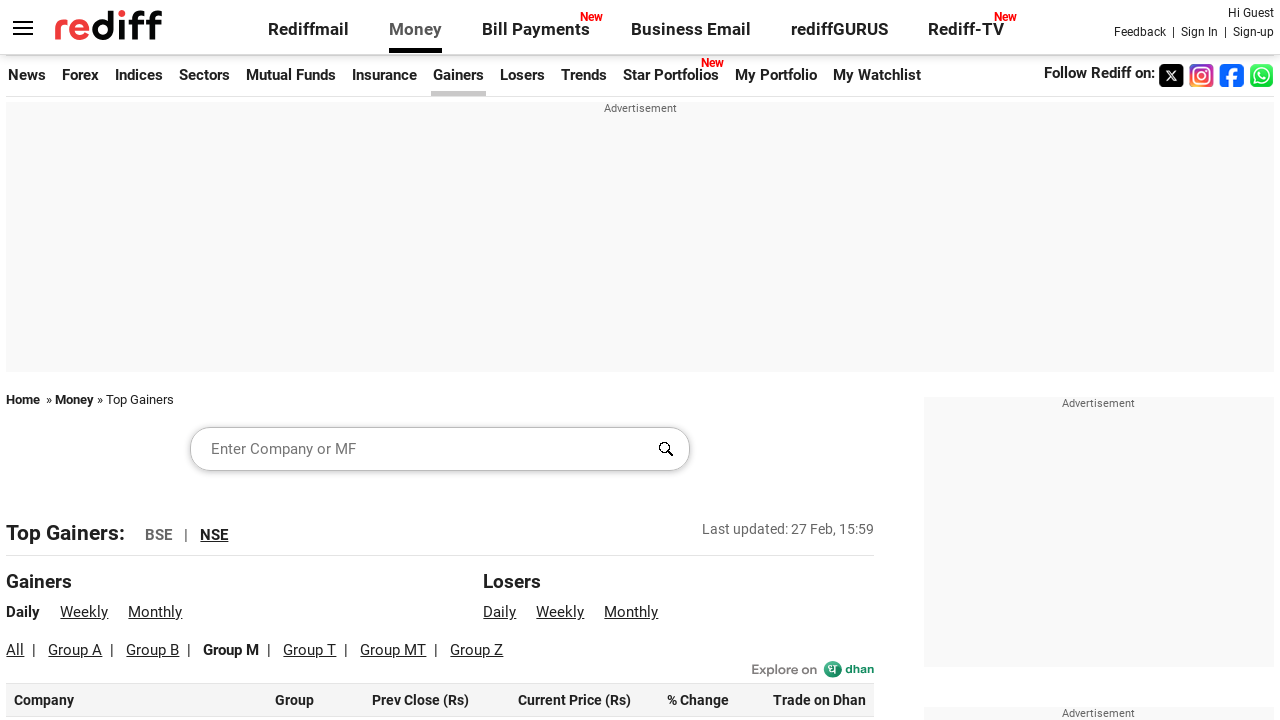

Table rows updated with Group M stock data
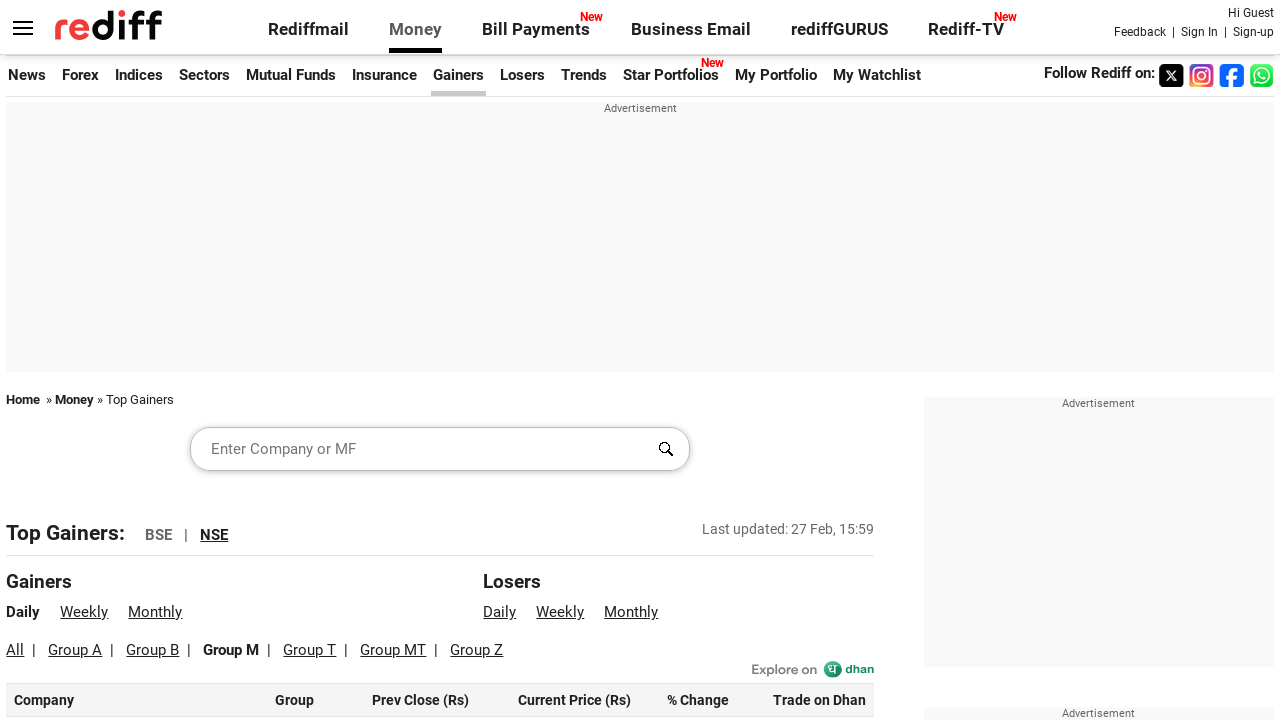

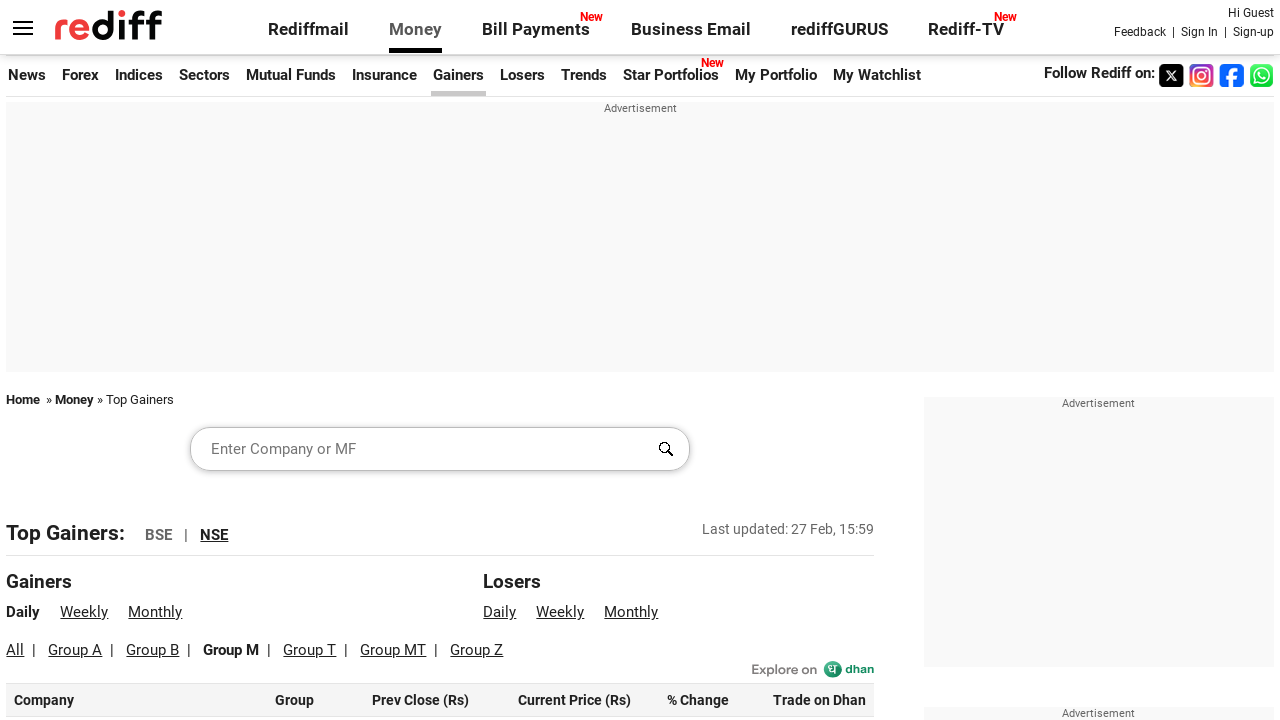